Tests that clicking cancel reverts changes made to an employee's name field

Starting URL: https://devmountain-qa.github.io/employee-manager/1.2_Version/index.html

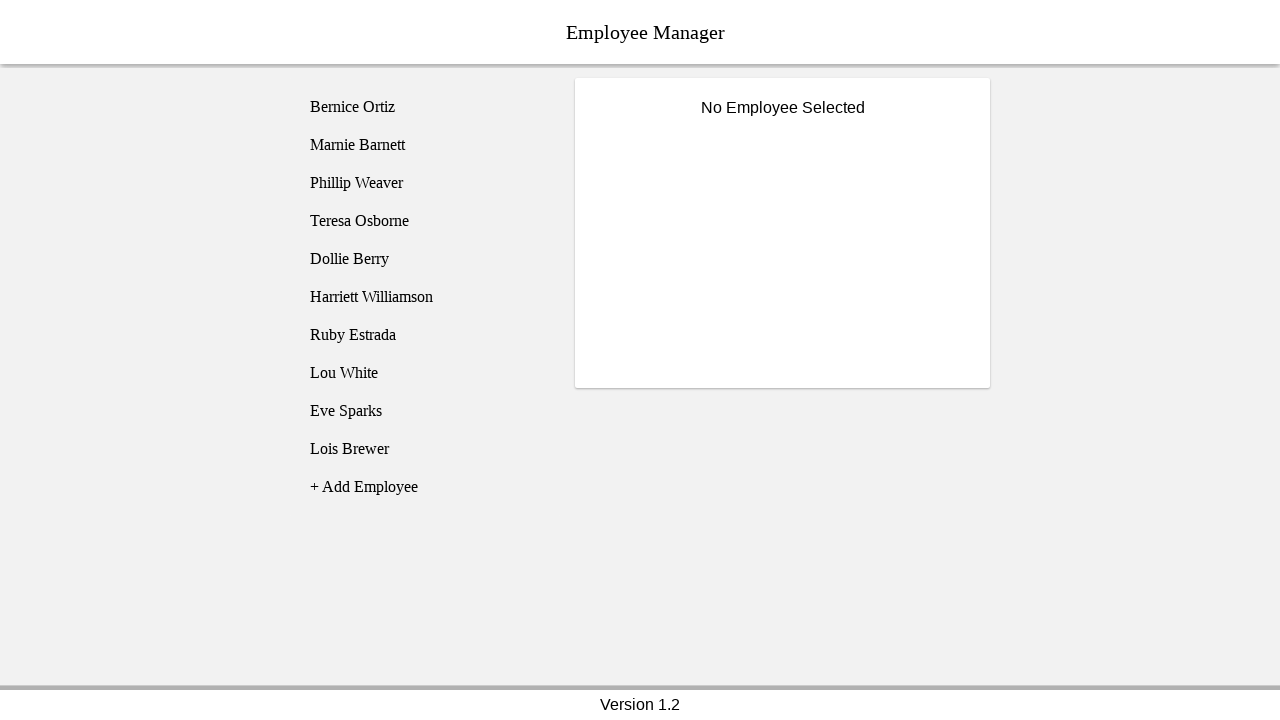

Clicked on Phillip Weaver employee at (425, 183) on [name='employee3']
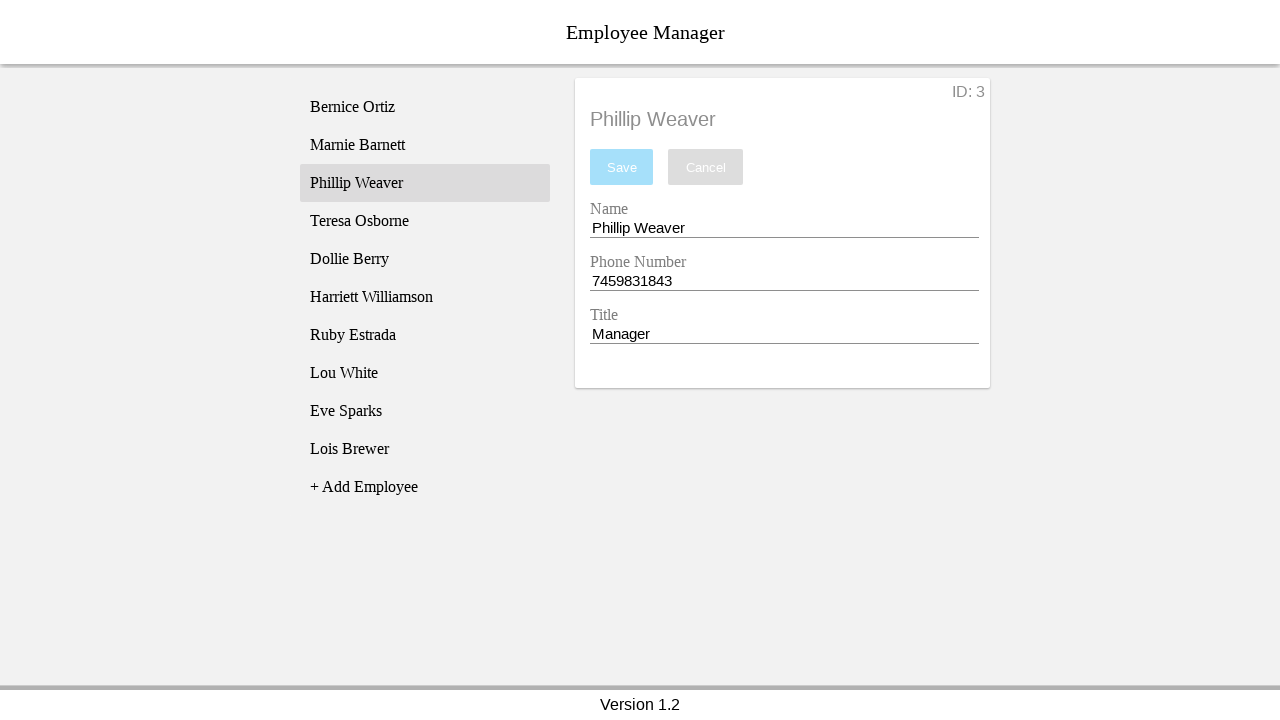

Name input field became visible
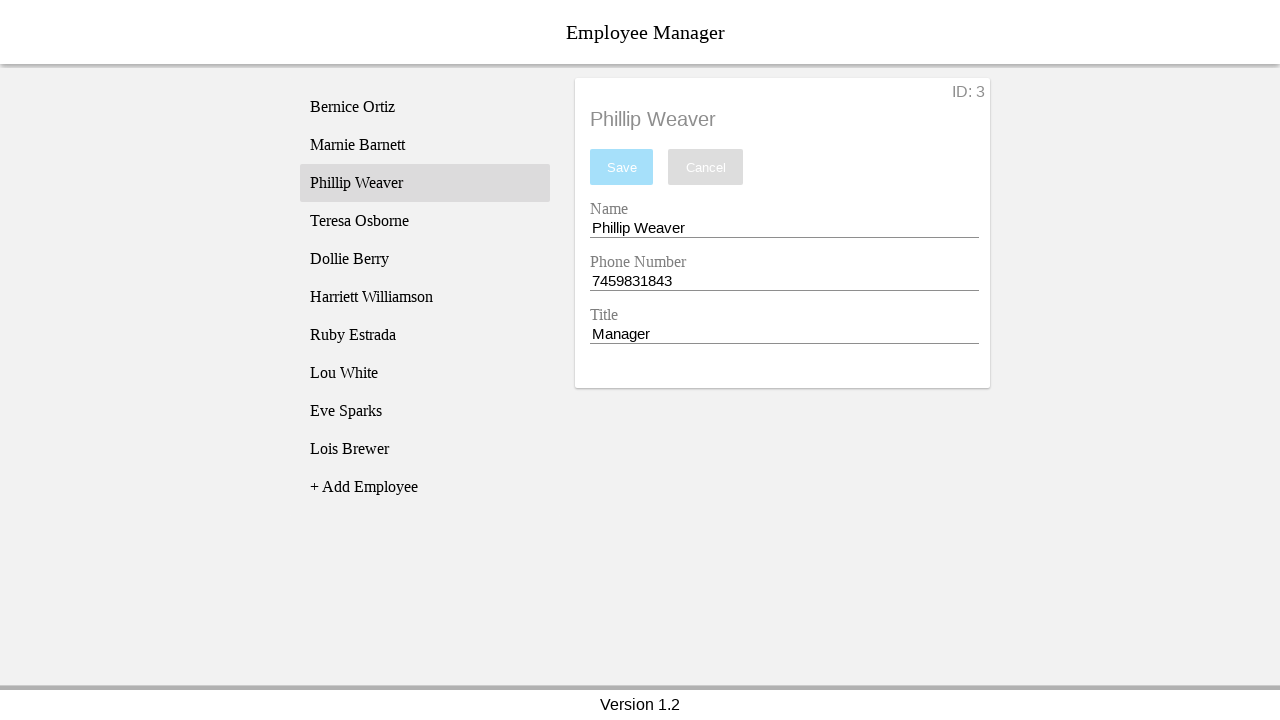

Filled name field with 'Test Name' on [name='nameEntry']
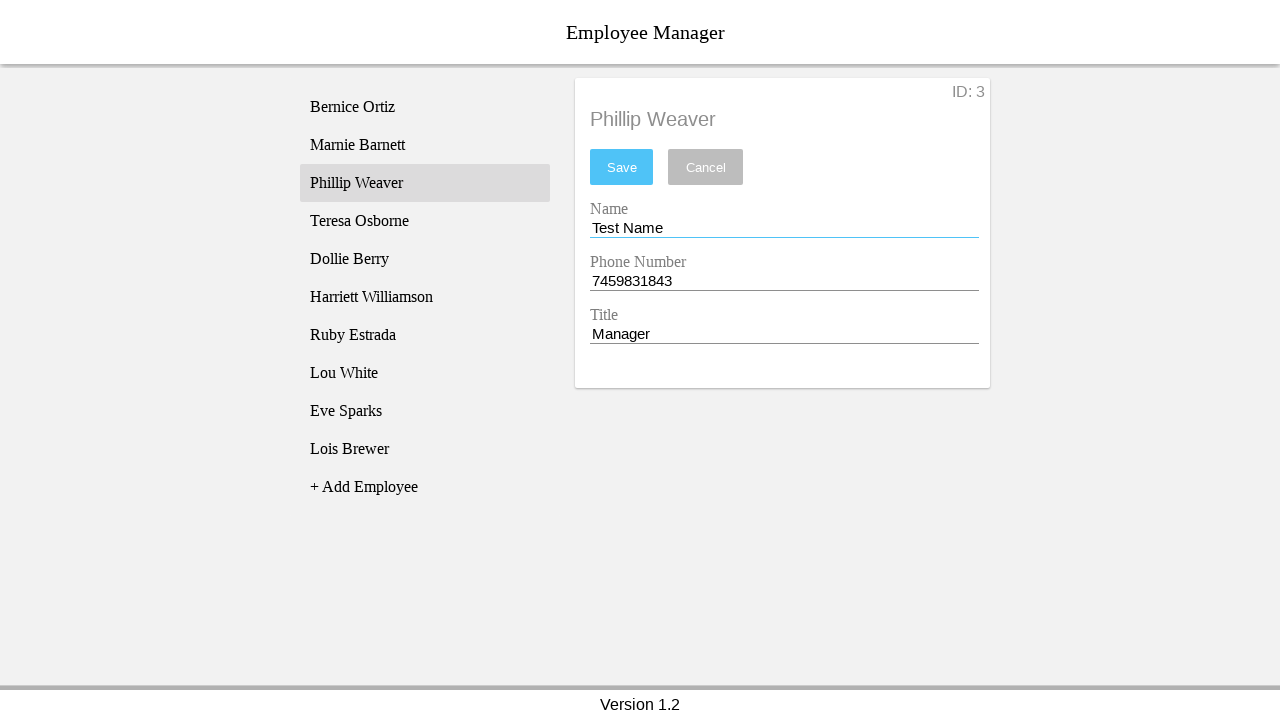

Clicked cancel button at (706, 167) on [name='cancel']
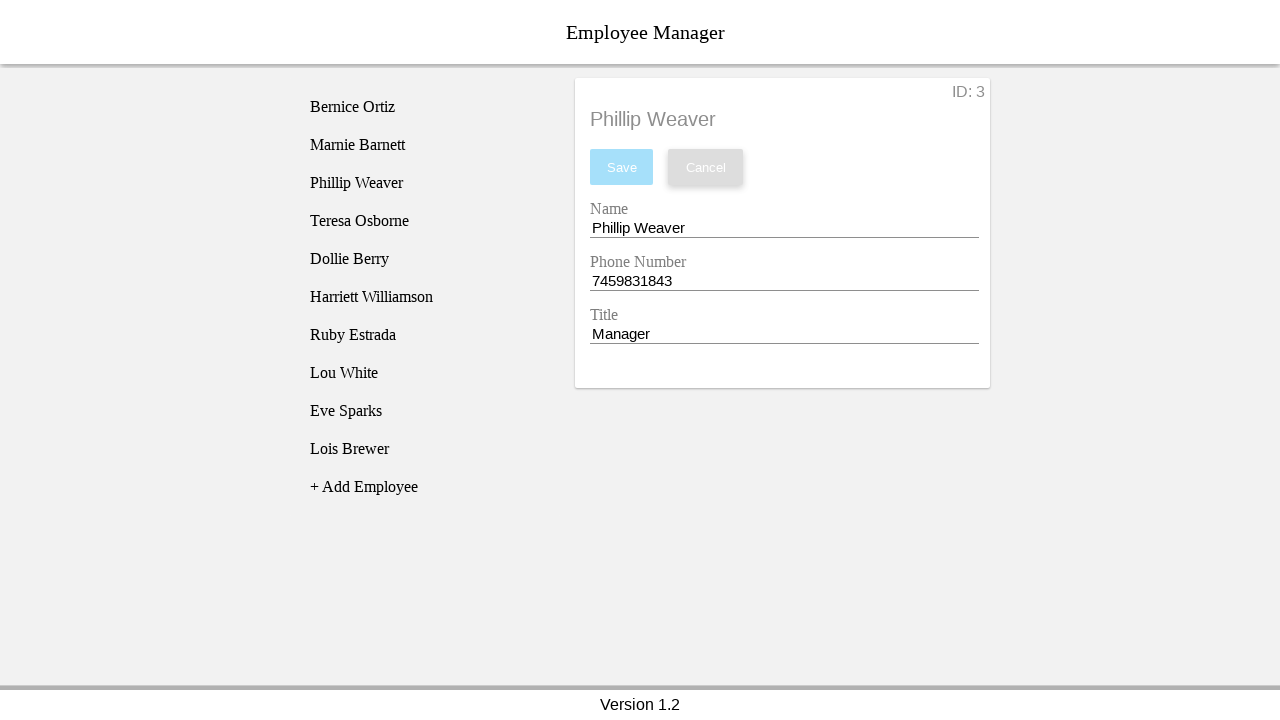

Verified name field reverted to 'Phillip Weaver'
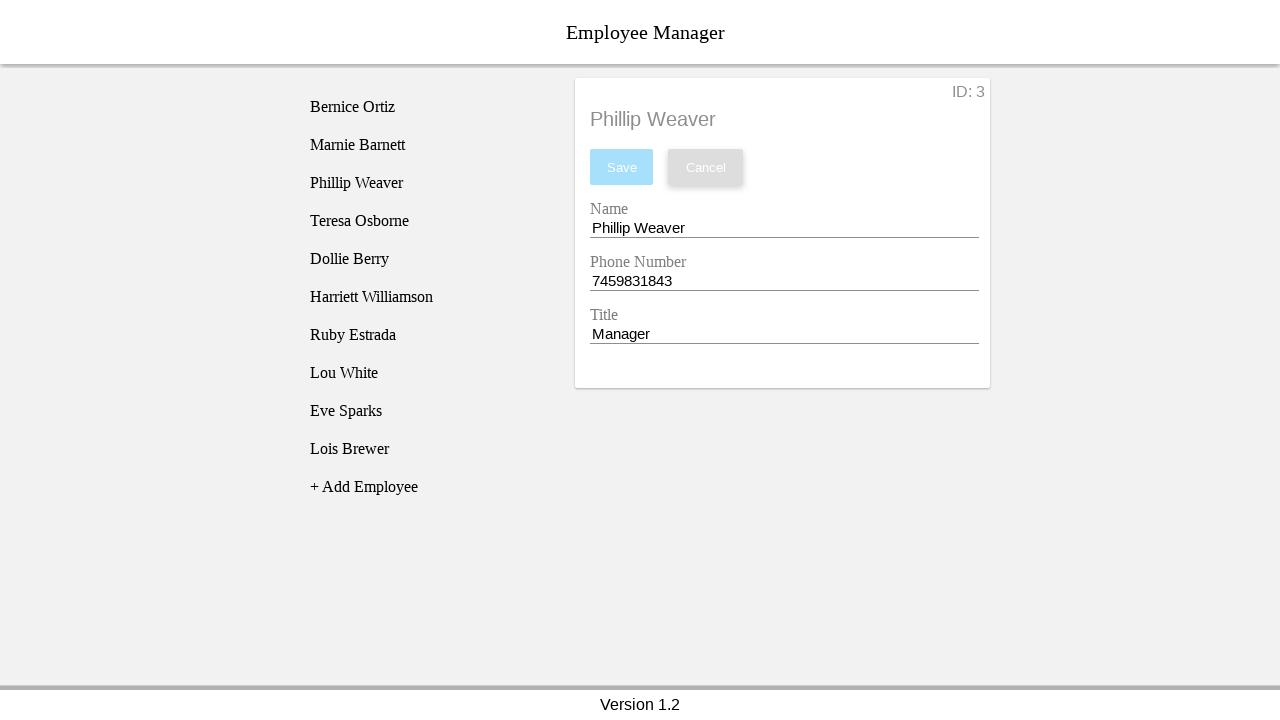

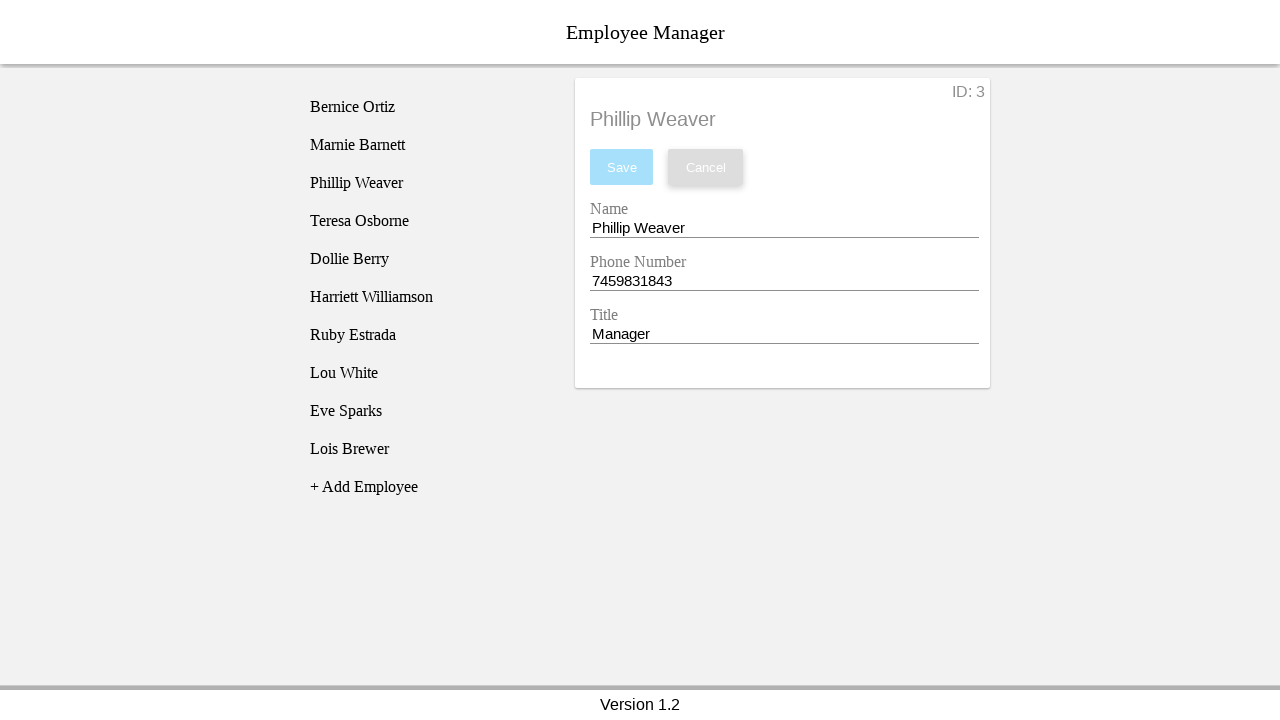